Tests opening a new browser window and navigating to a different URL (TestProject's blog page) in that new window

Starting URL: https://testproject.io/

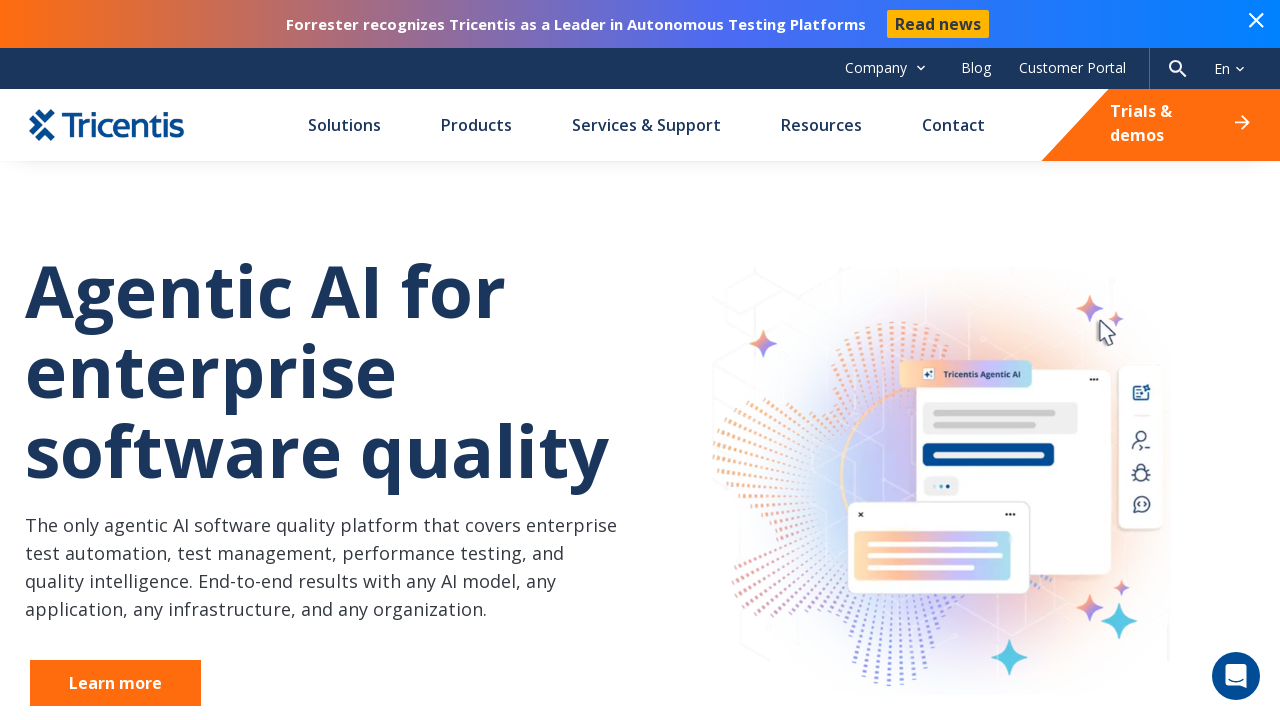

Opened a new browser window
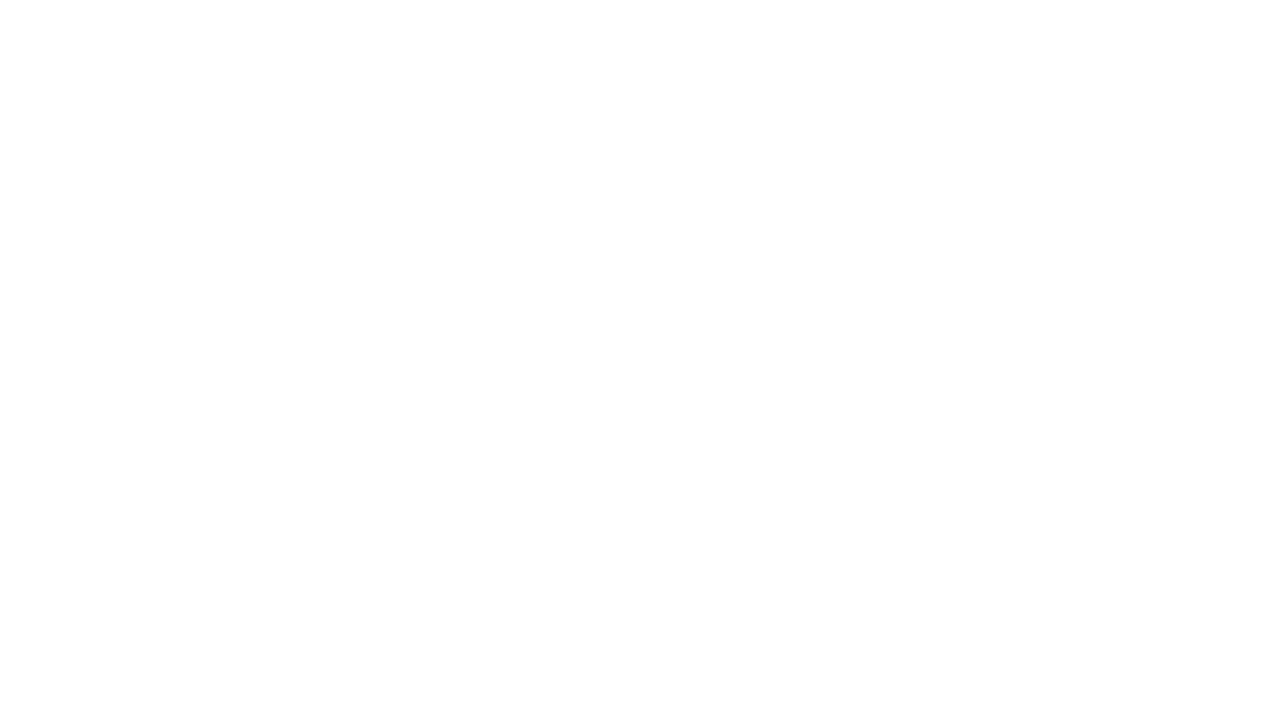

Navigated to TestProject's blog page in new window
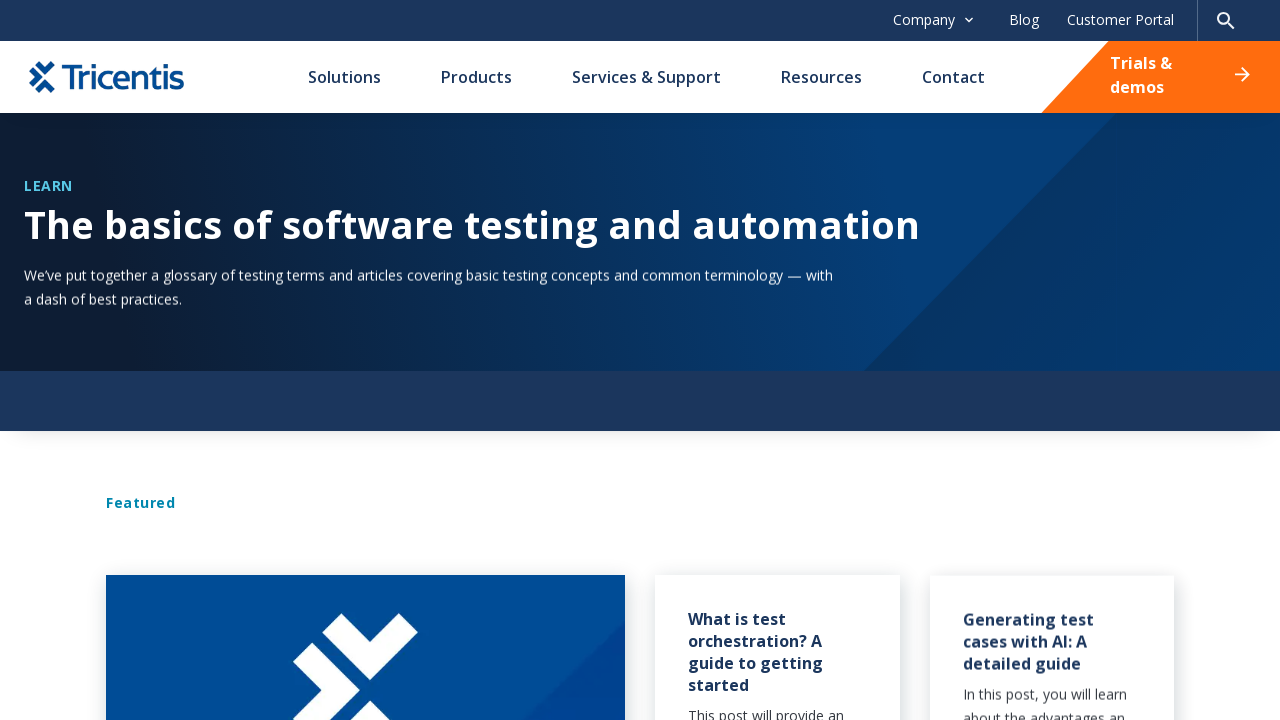

Blog page DOM content loaded
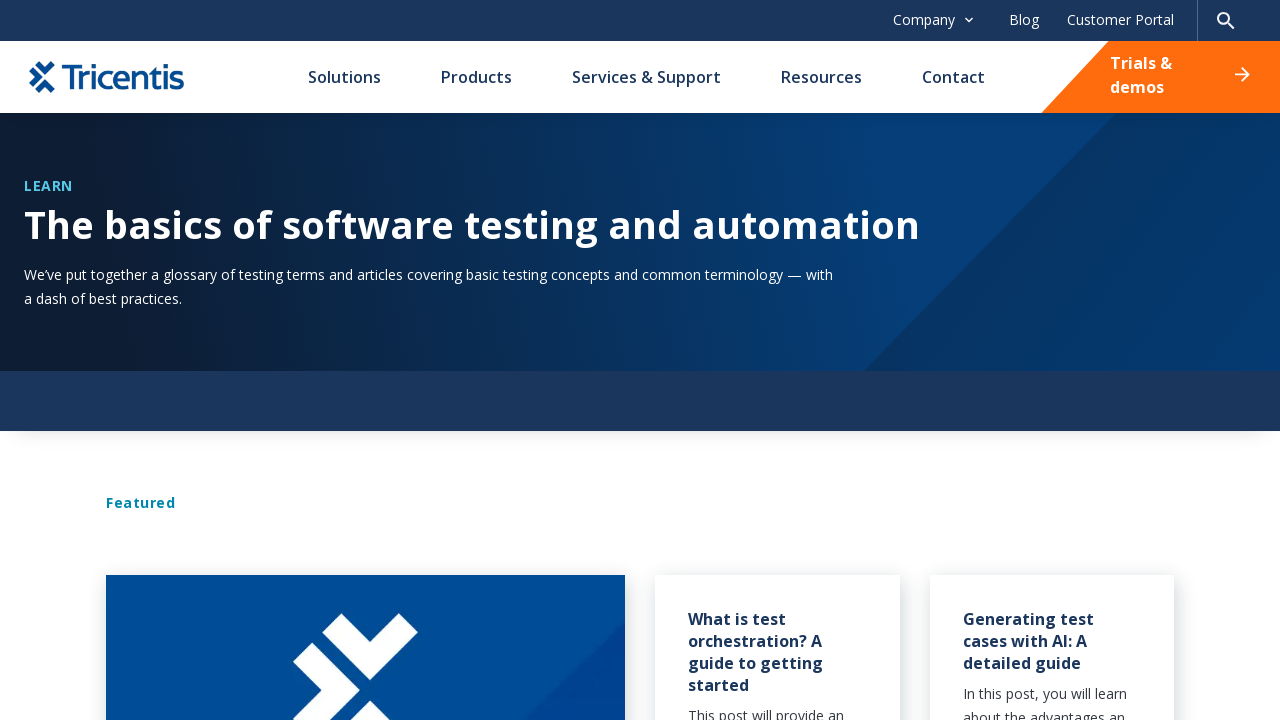

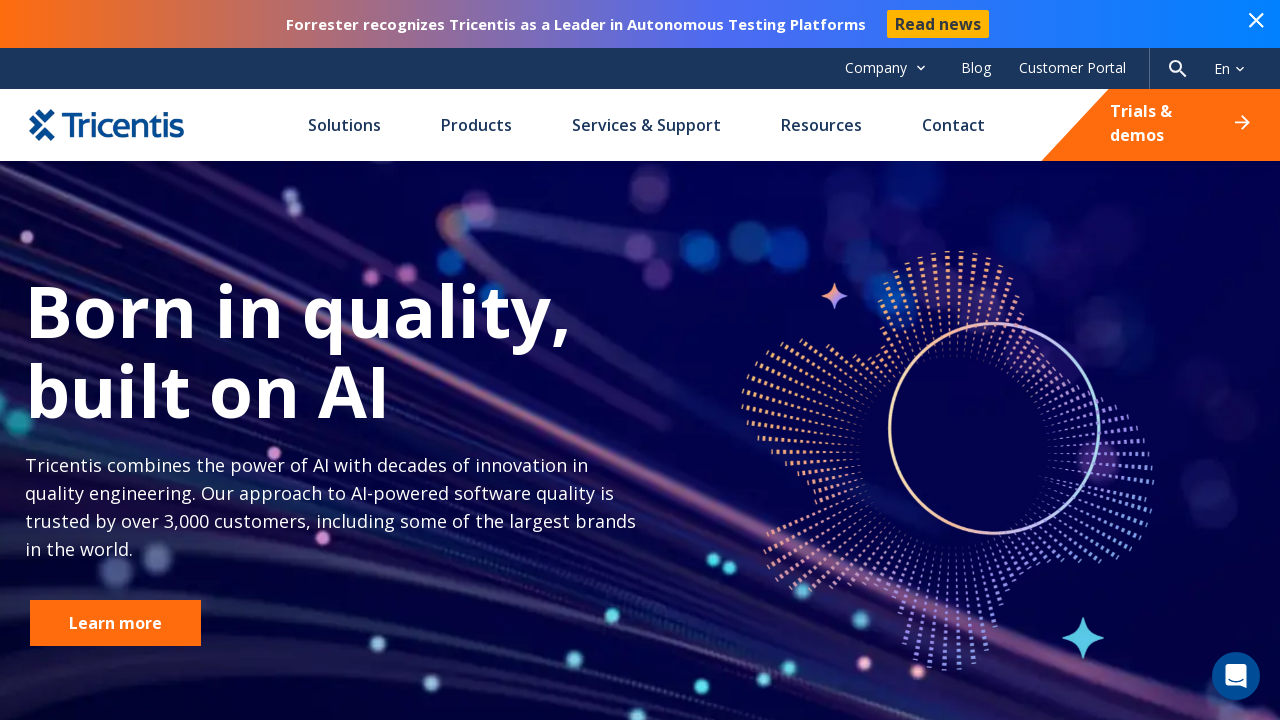